Tests autocomplete dropdown functionality by typing partial text and selecting a country from the suggestions

Starting URL: https://rahulshettyacademy.com/dropdownsPractise/

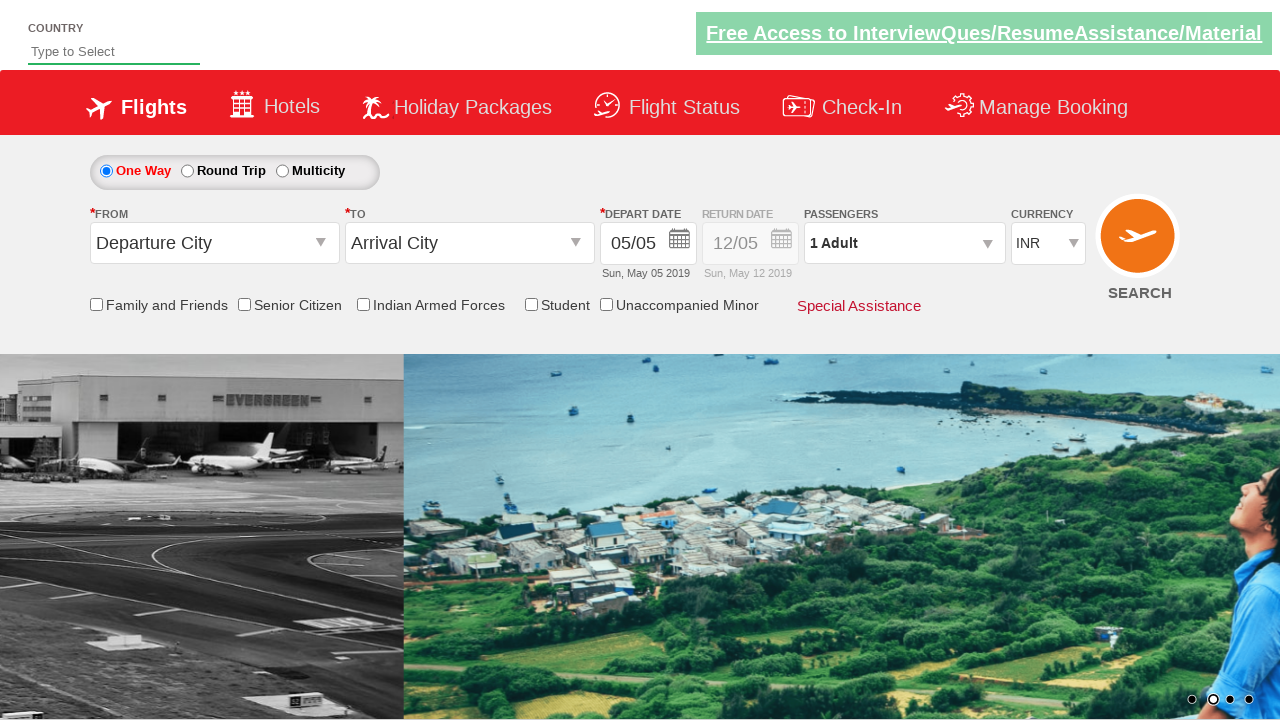

Typed 'ind' in autocomplete field on #autosuggest
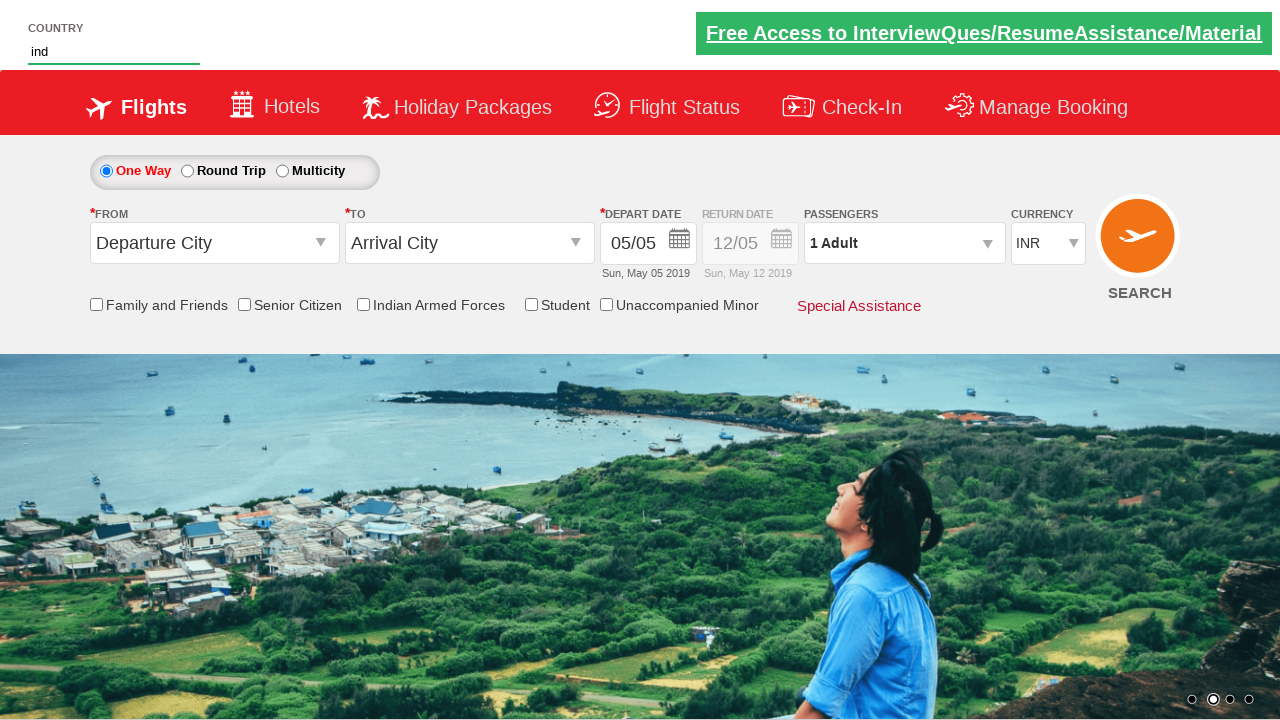

Autocomplete suggestions appeared
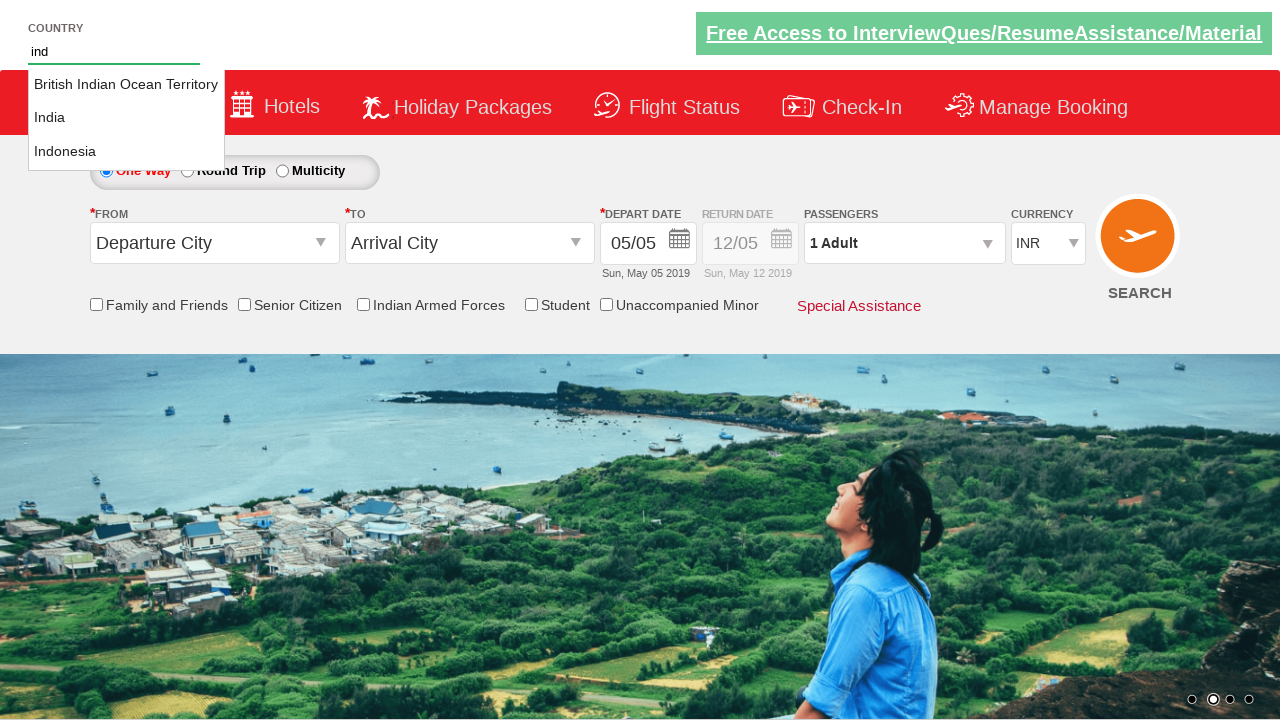

Located autocomplete suggestion elements
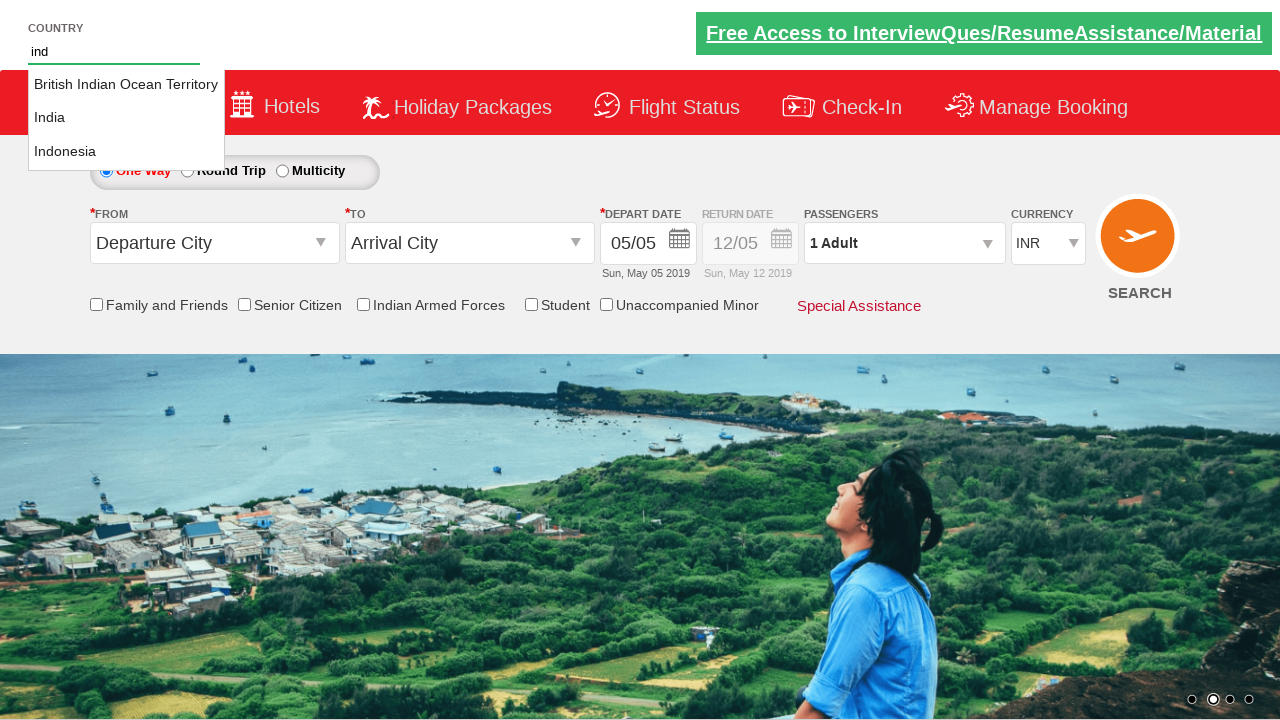

Found 3 suggestion items in dropdown
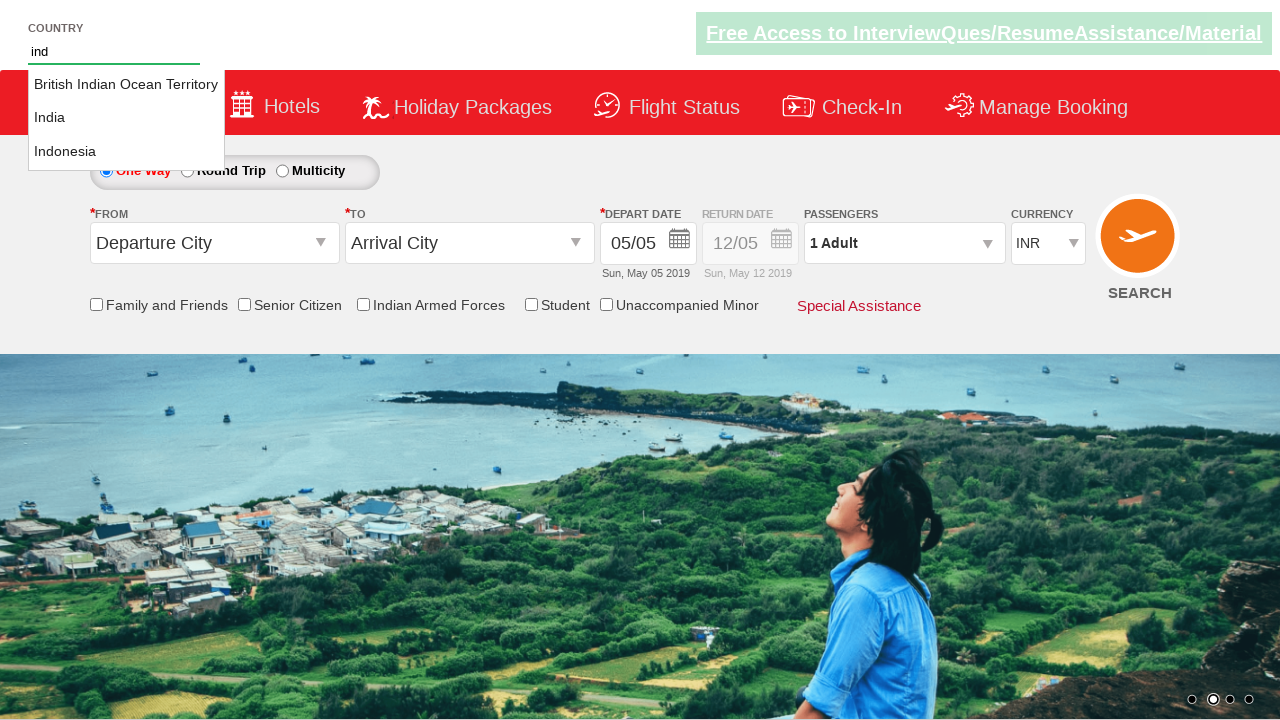

Clicked 'India' from suggestions at (126, 118) on li[class='ui-menu-item'] a >> nth=1
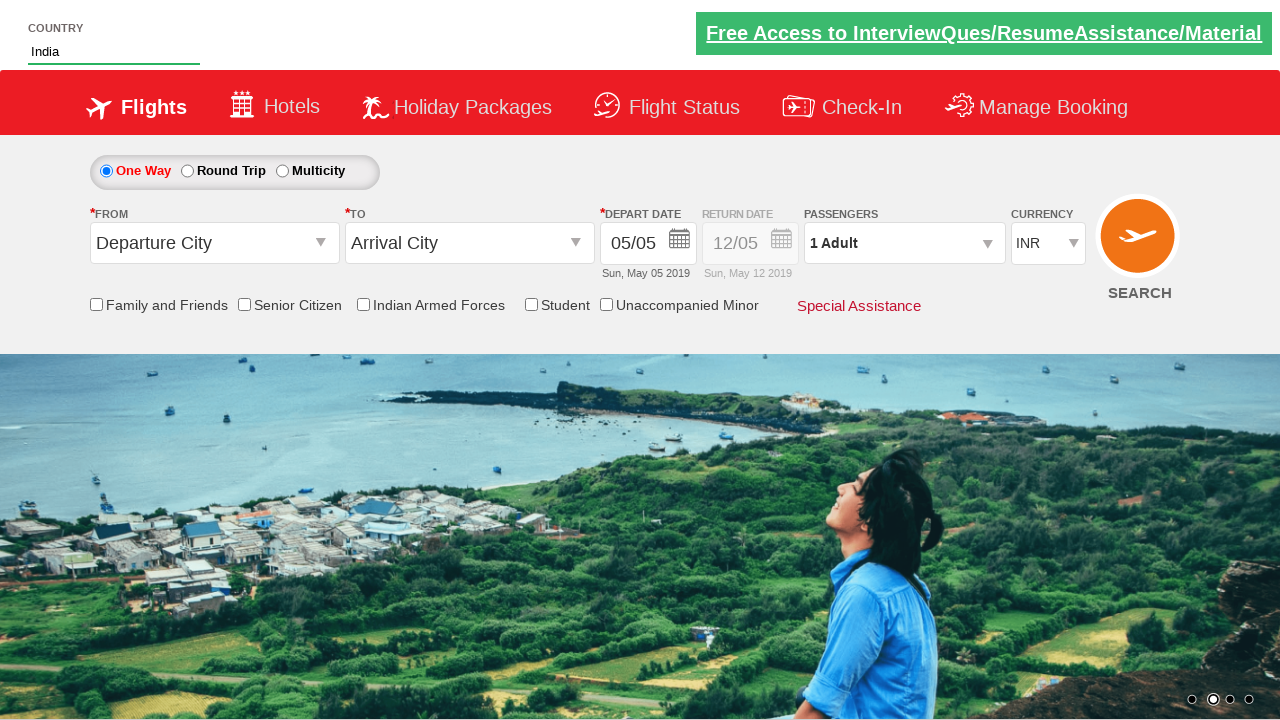

Verified that 'India' was successfully selected in autocomplete field
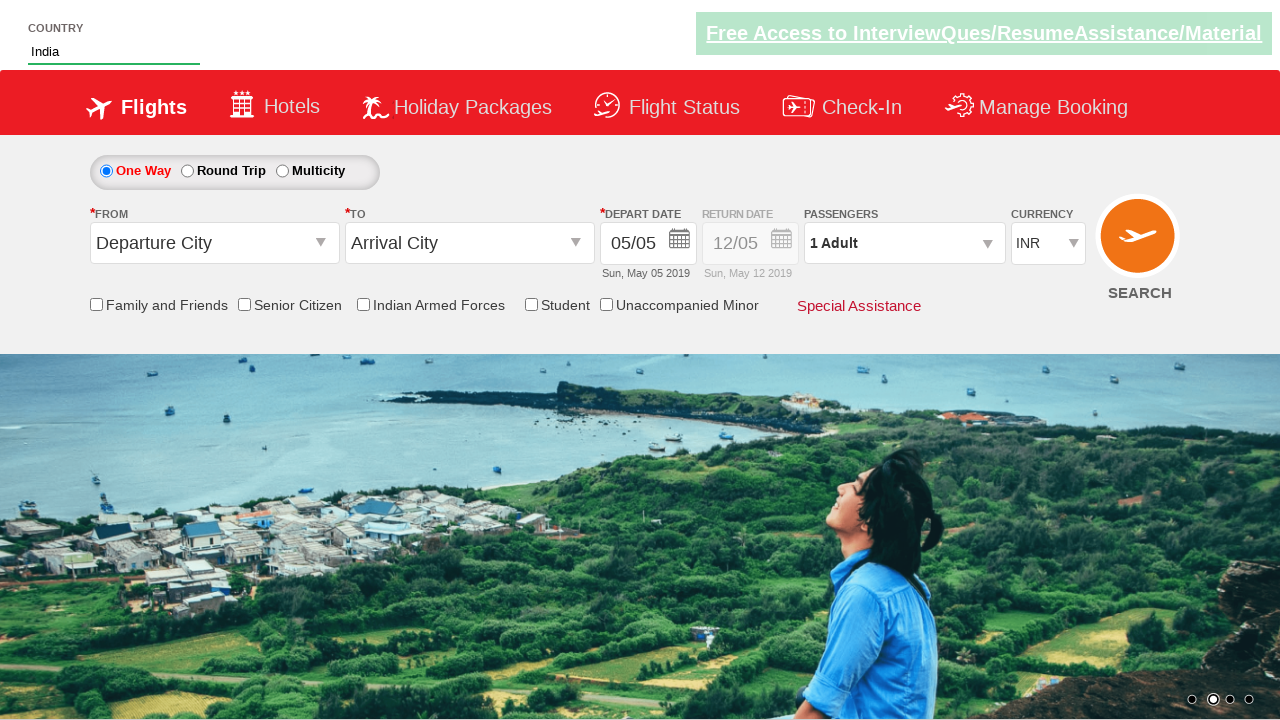

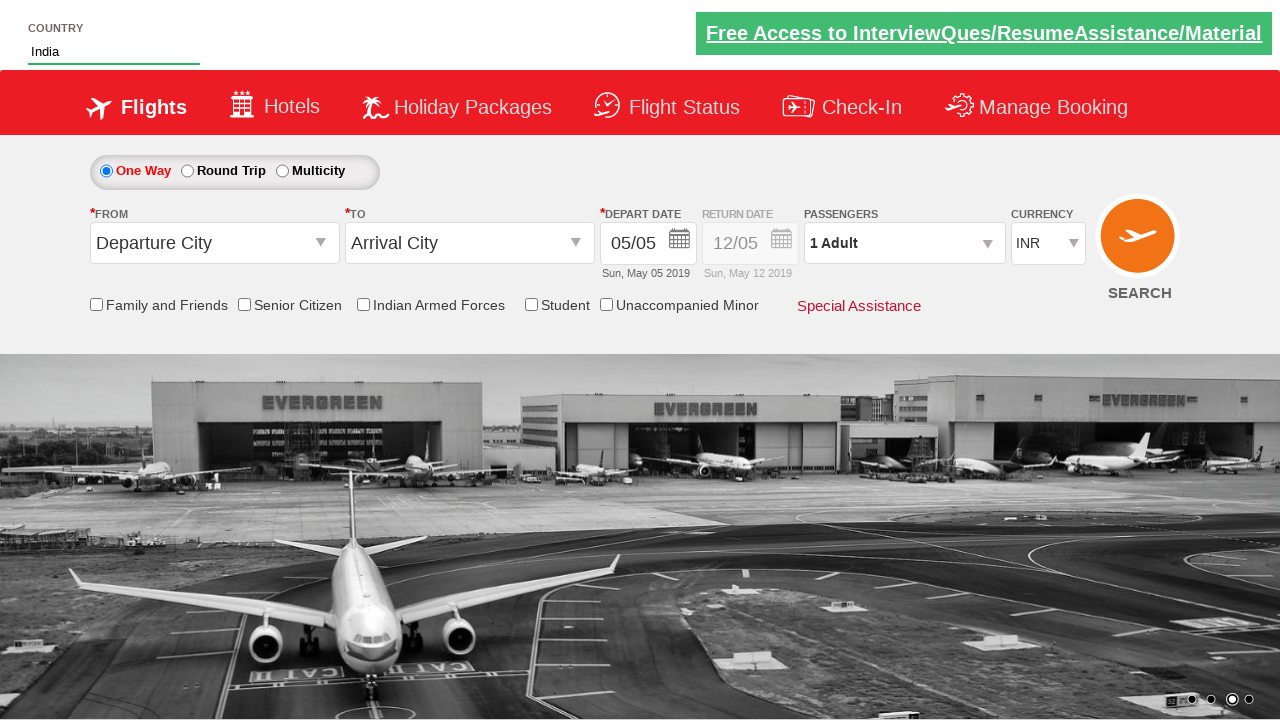